Tests registration form validation by providing email but clearing password field to verify password required error message appears.

Starting URL: https://ticketbox.vn/

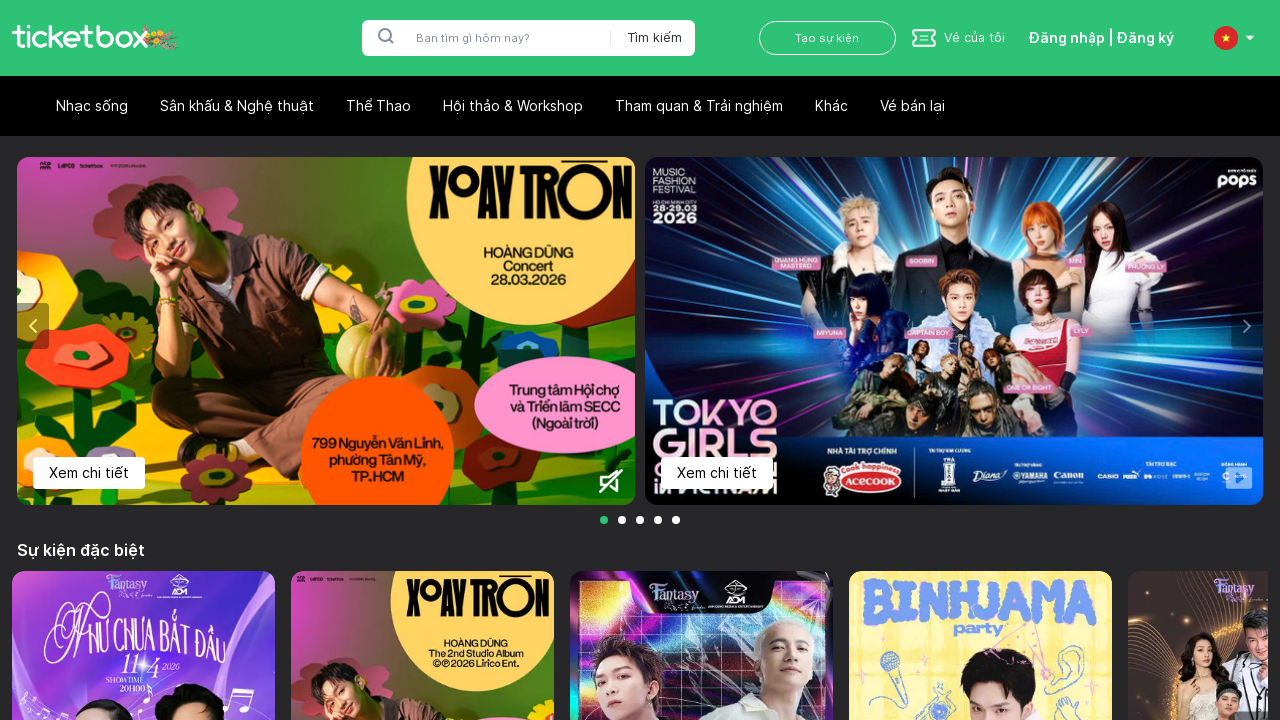

Navigated to https://ticketbox.vn/
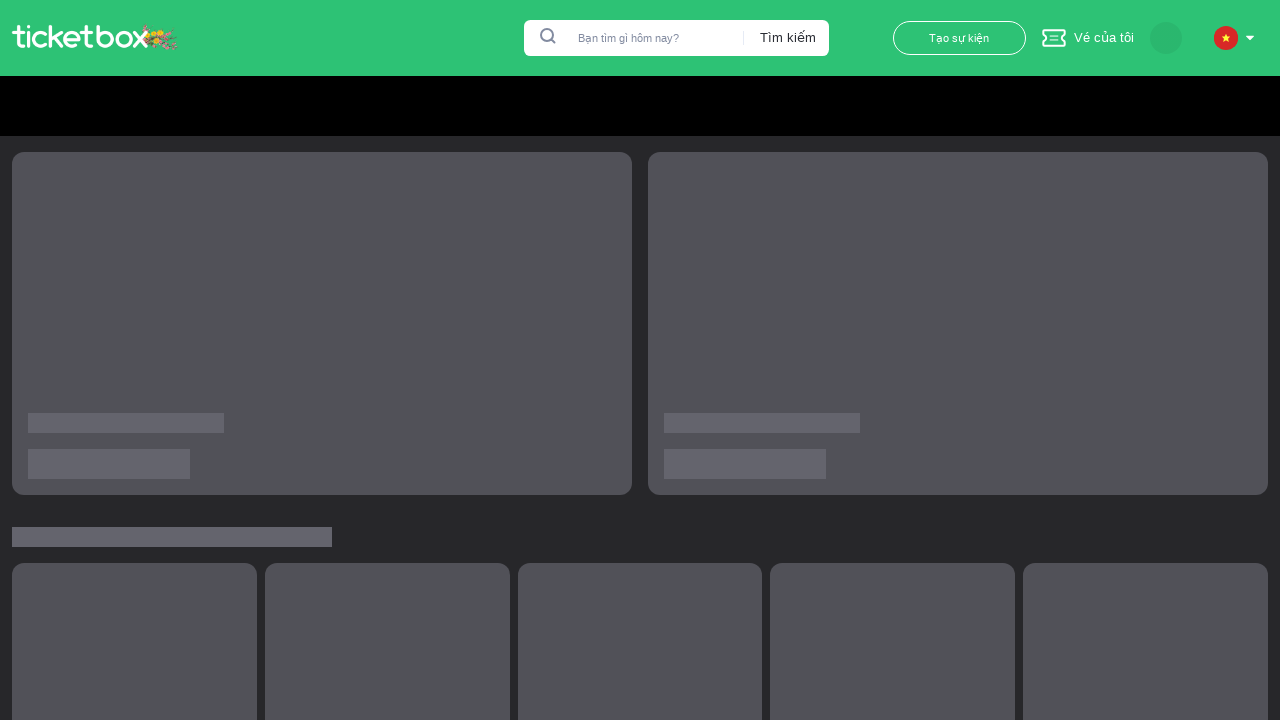

Clicked login/register button at (1102, 38) on xpath=//span[contains(text(), 'Đăng nhập | Đăng ký')]
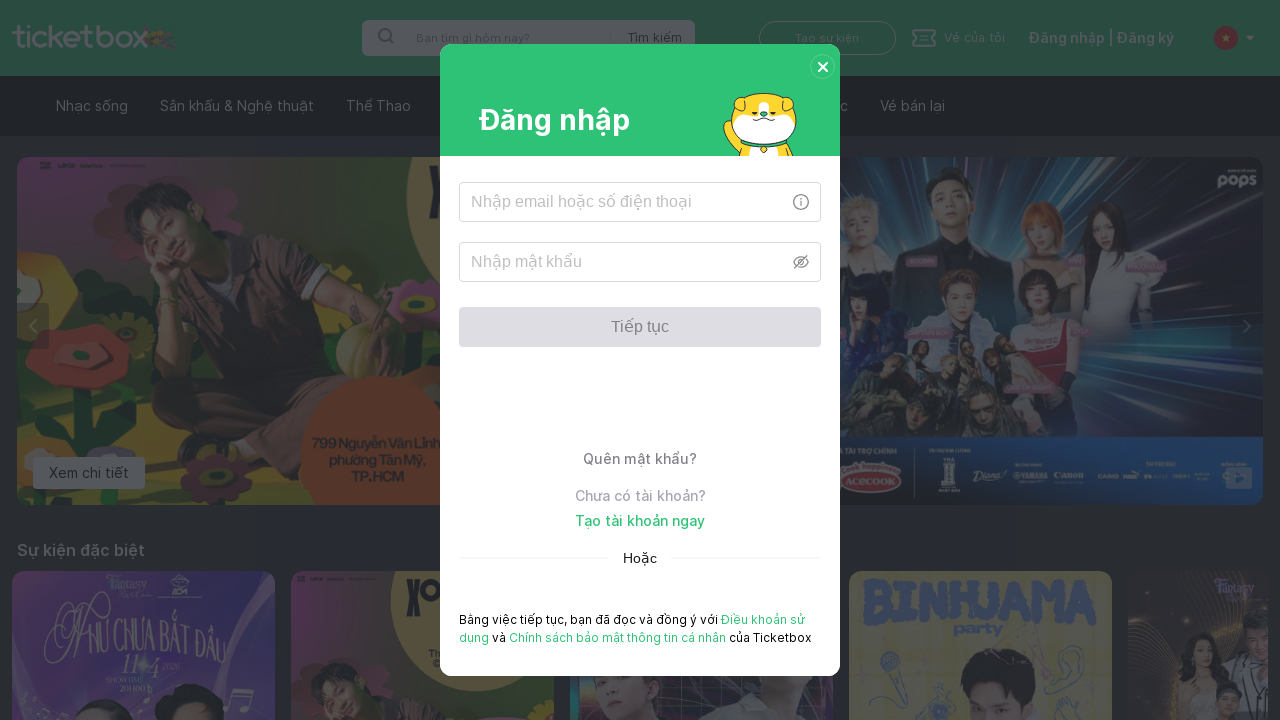

Clicked create account link at (640, 500) on xpath=//div[contains(text(), 'Tạo tài khoản ngay')]
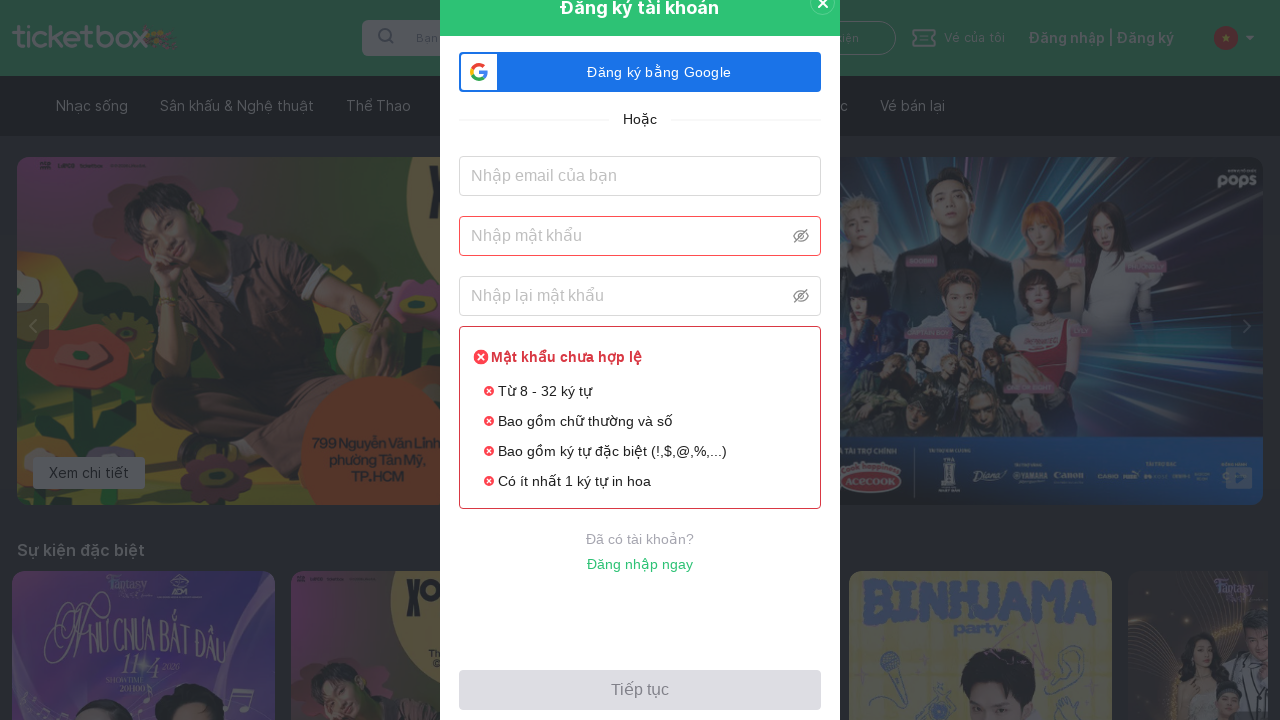

Filled email field with randomuser847@gmail.com on #normal_login_email
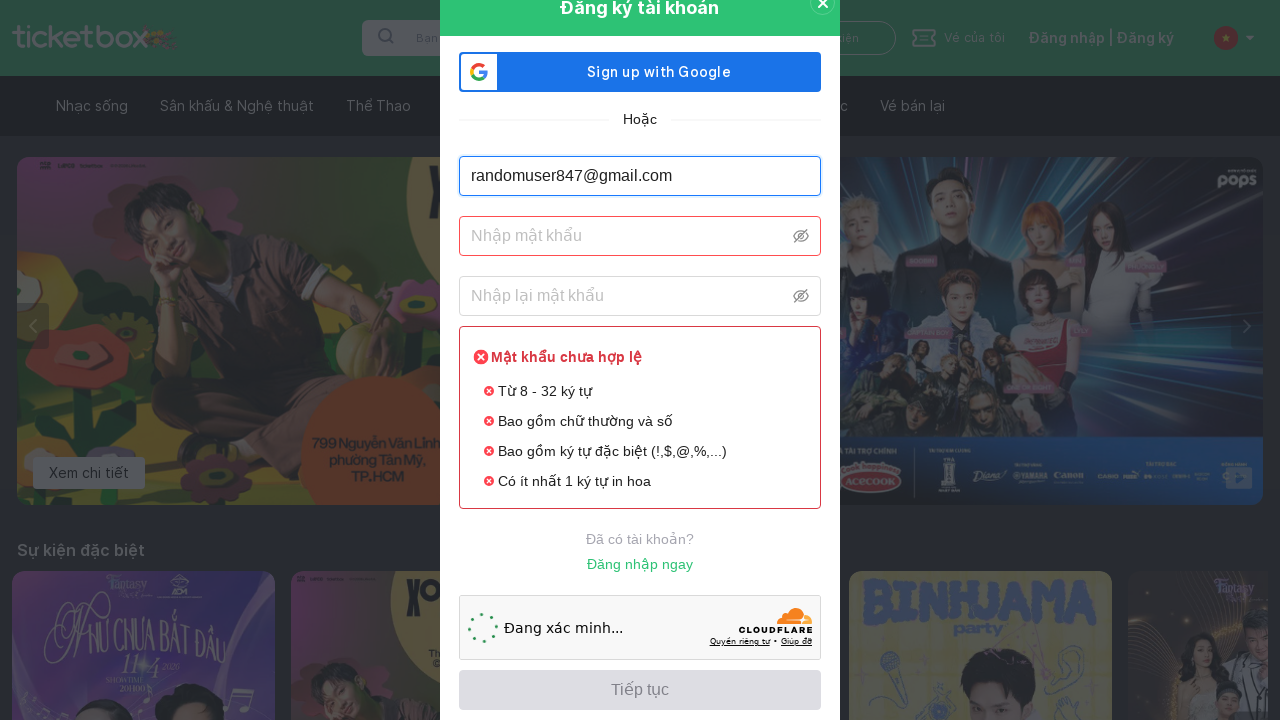

Filled password field with temporary value on #normal_login_password
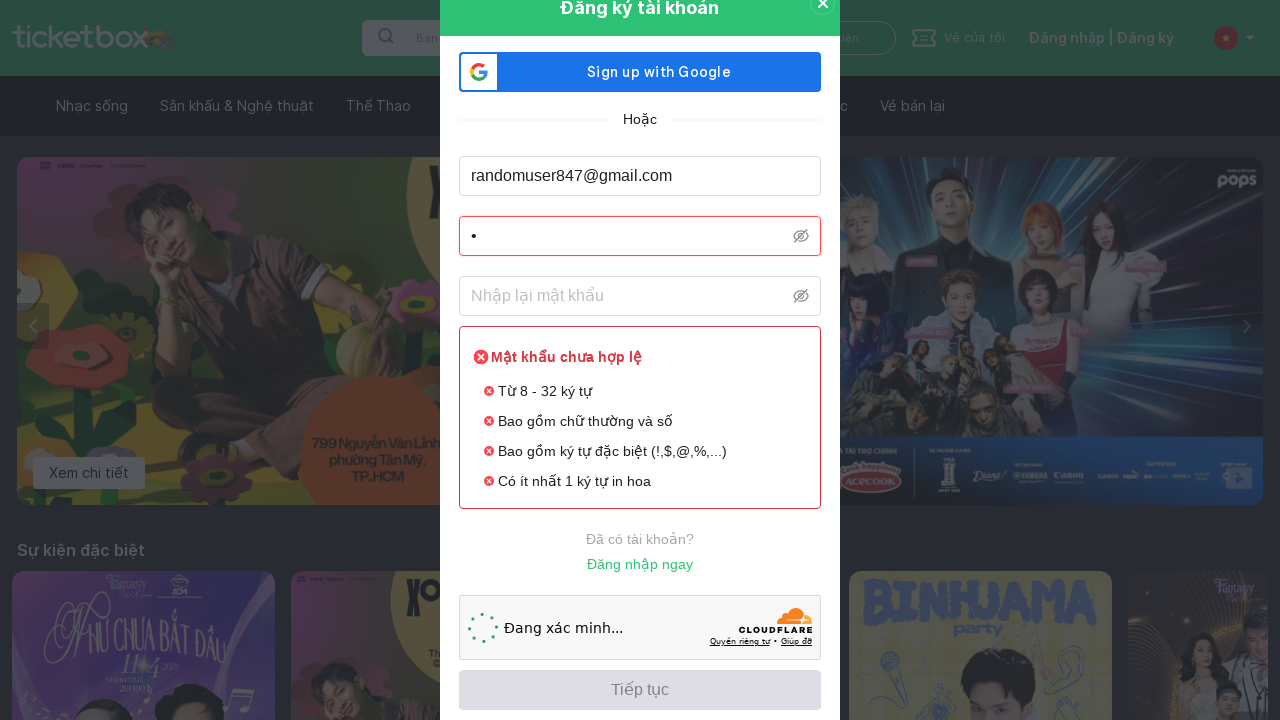

Cleared password field to trigger validation on #normal_login_password
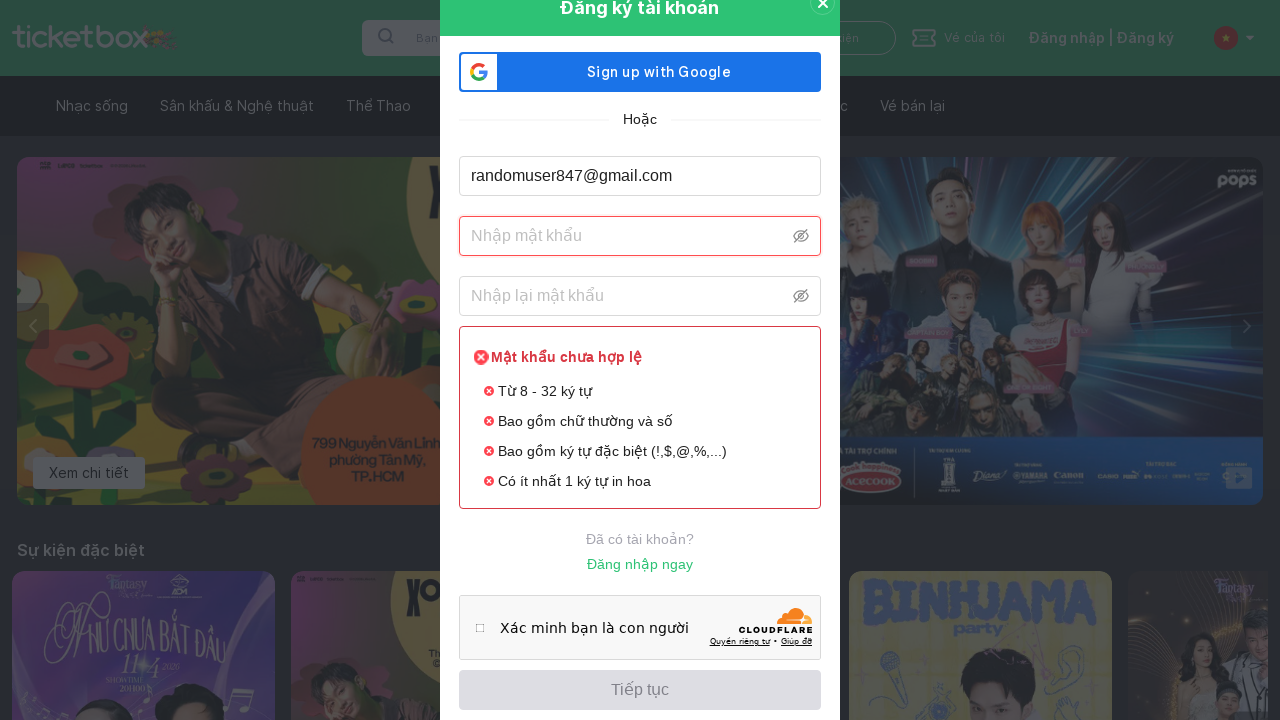

Filled confirm password field with temporary value on #normal_login_re_password
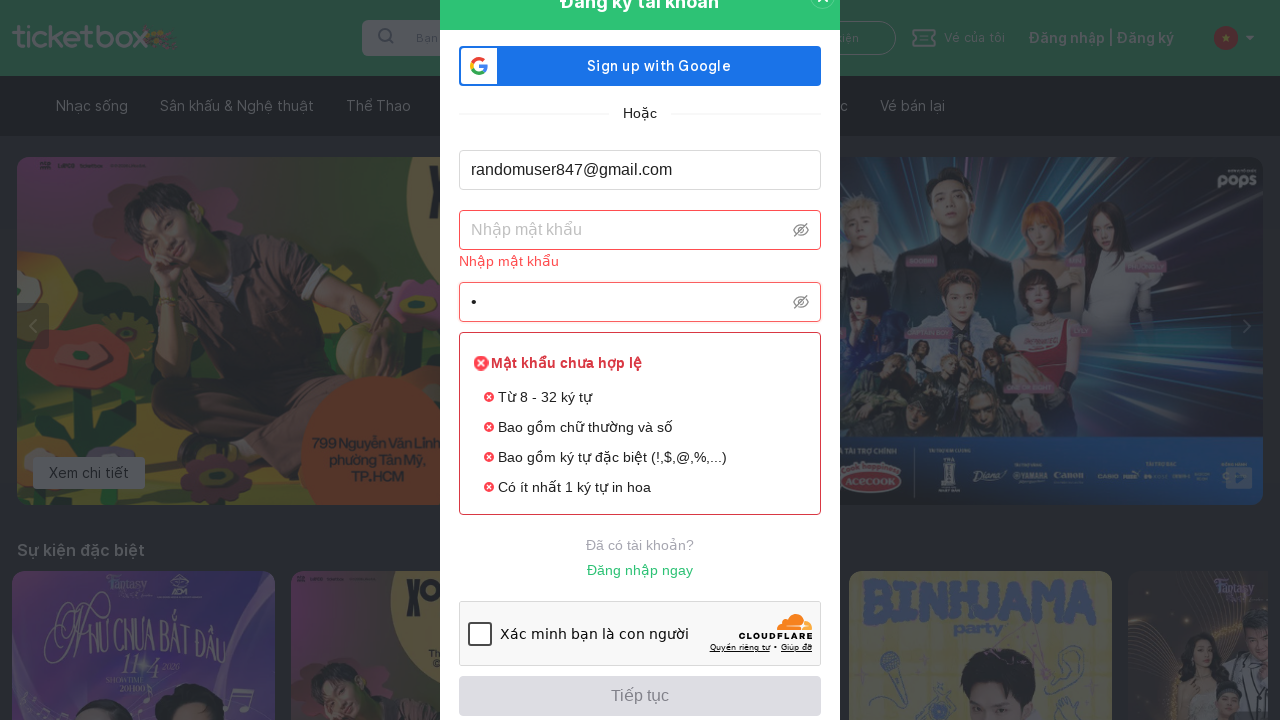

Password required error message appeared
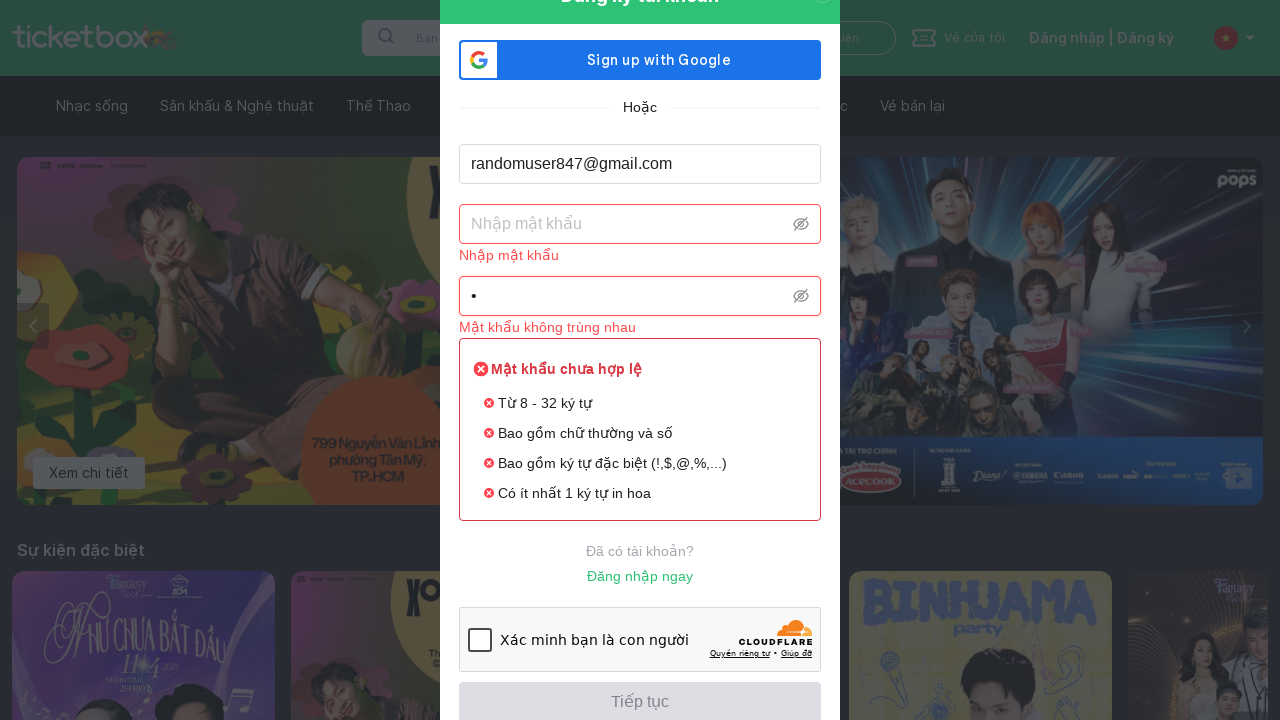

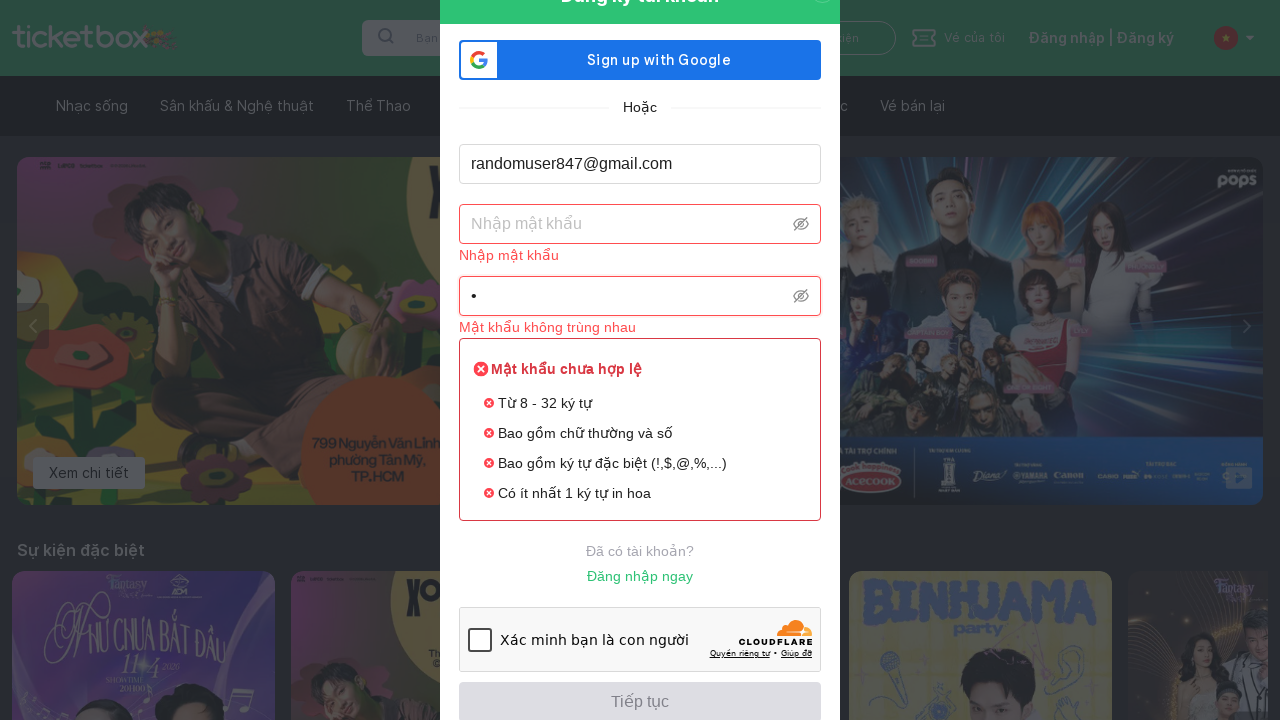